Navigates to an e-commerce site, searches for a product containing "Cucumber" in its name, and adds it to the cart

Starting URL: https://rahulshettyacademy.com/seleniumPractise/#/

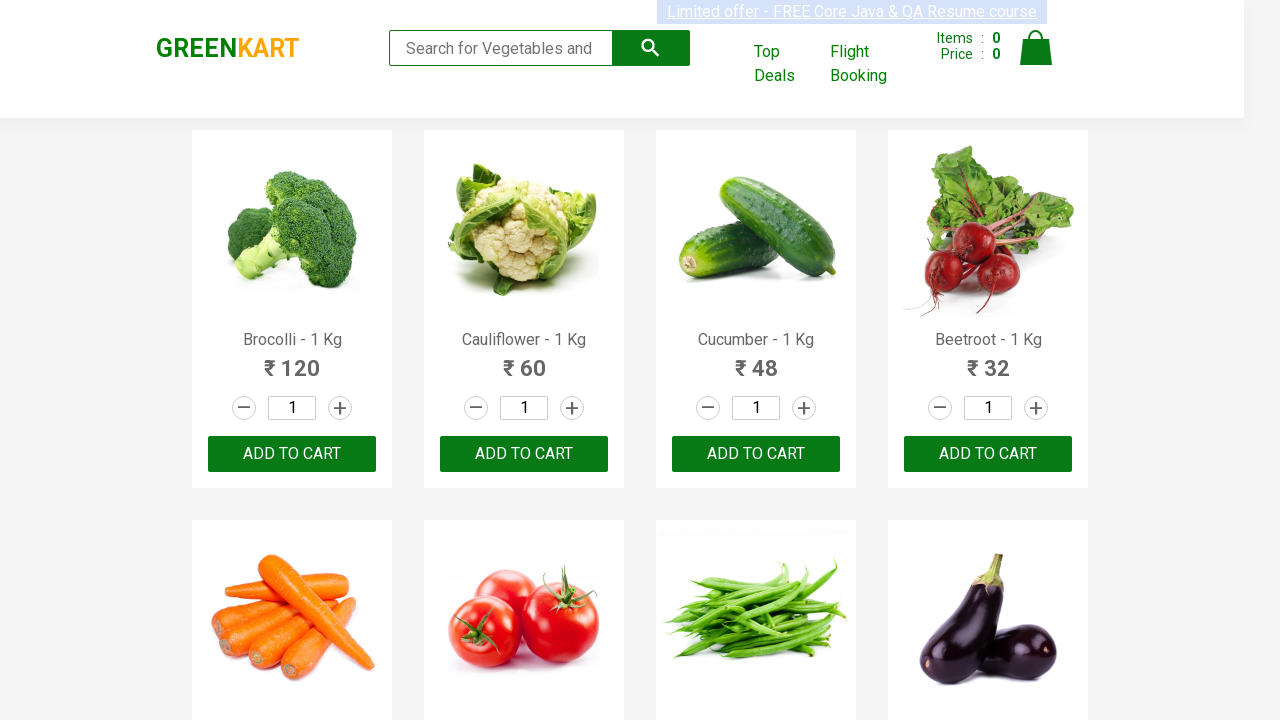

Waited for product names to load
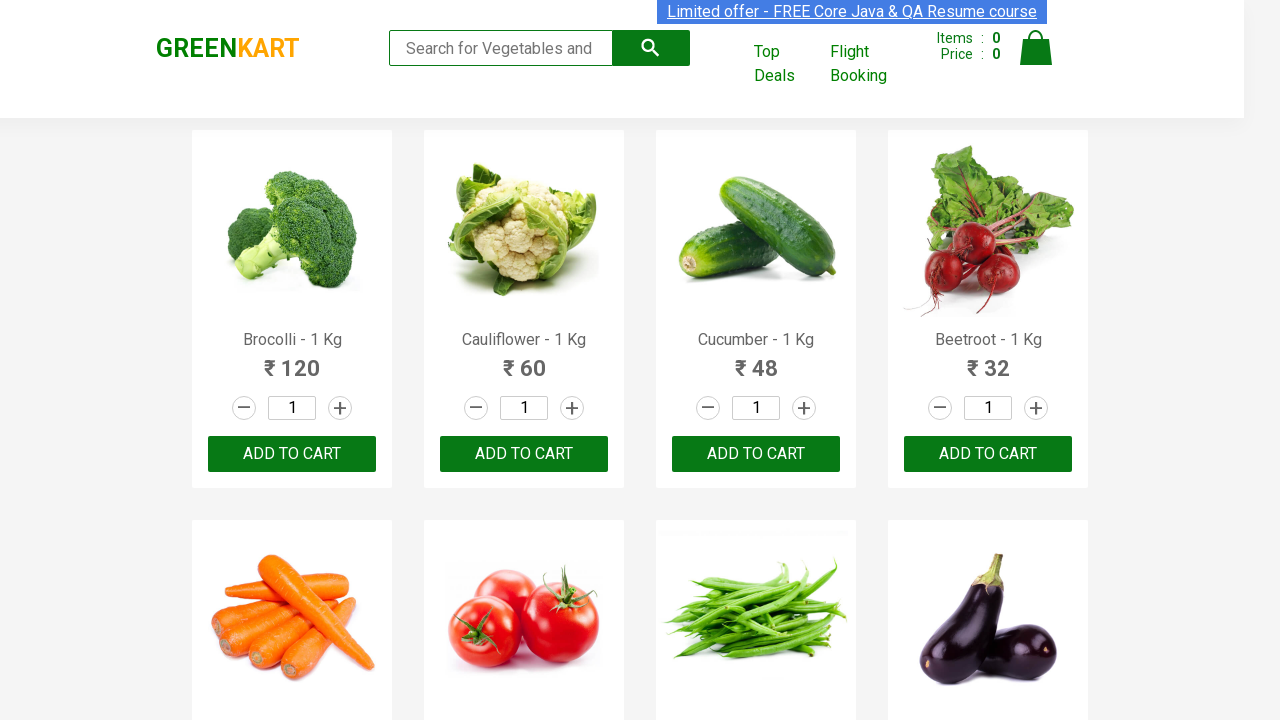

Retrieved all product name elements
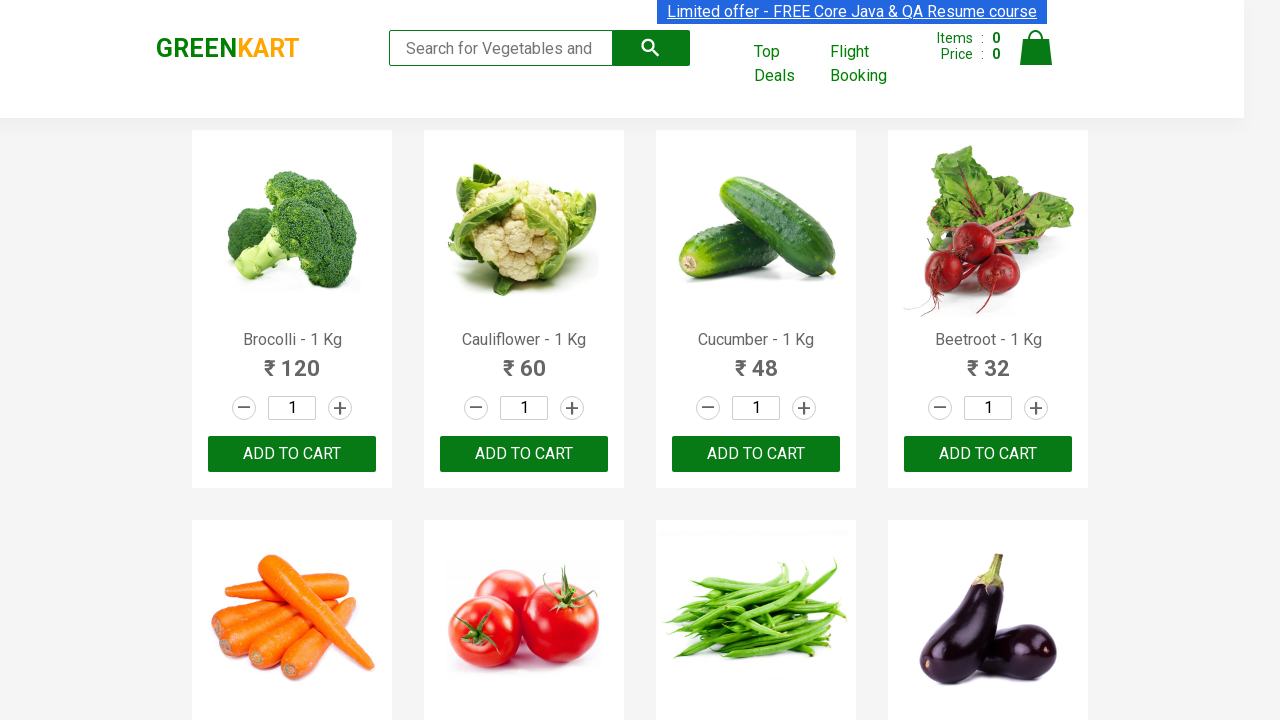

Checked product 1: Brocolli - 1 Kg
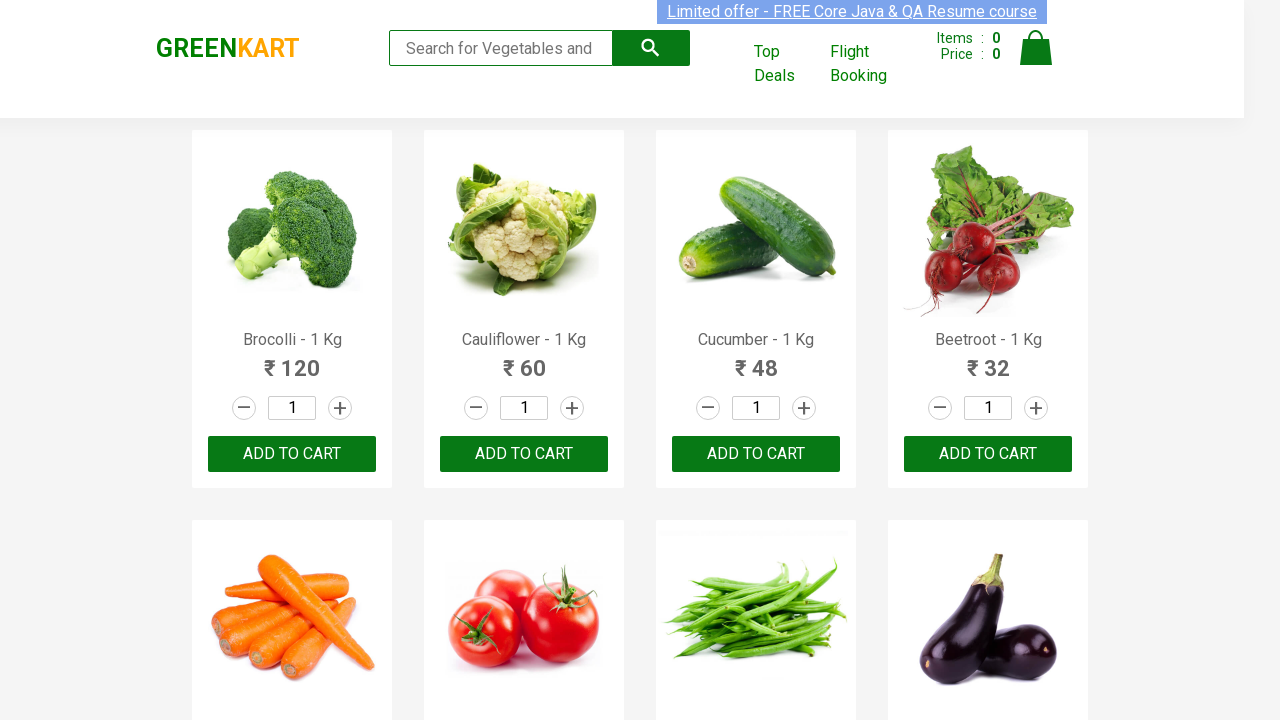

Checked product 2: Cauliflower - 1 Kg
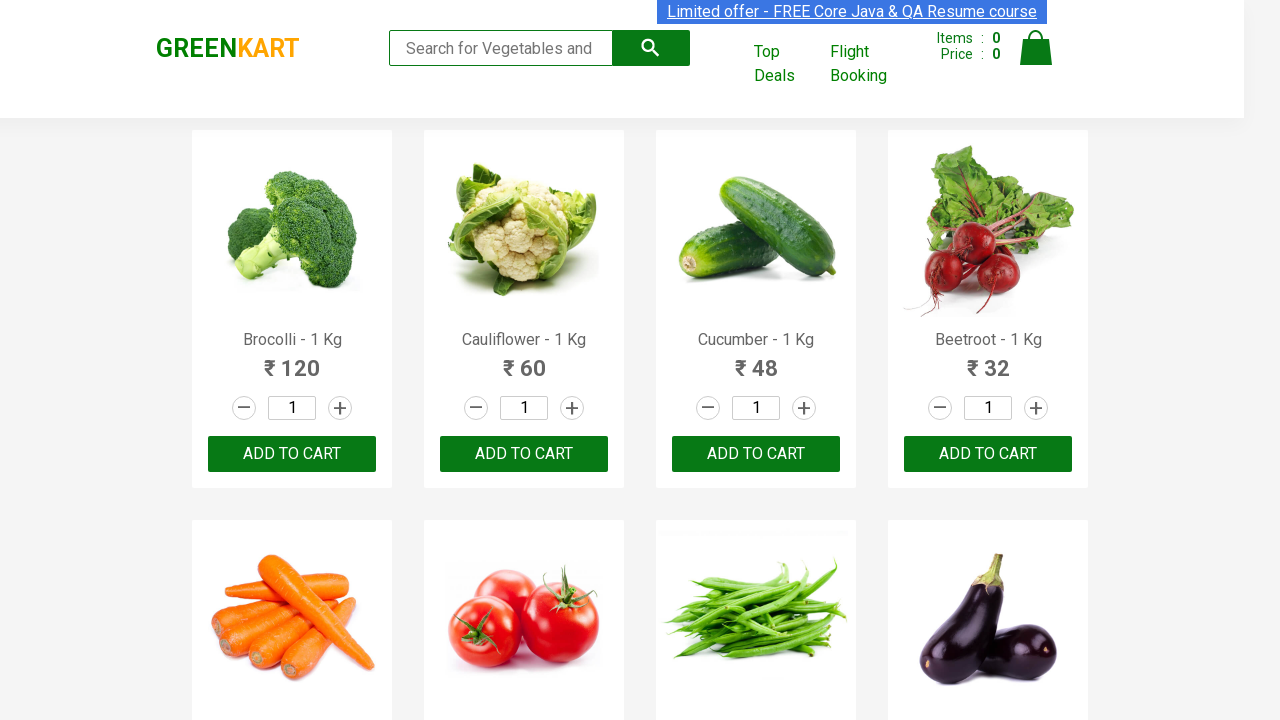

Checked product 3: Cucumber - 1 Kg
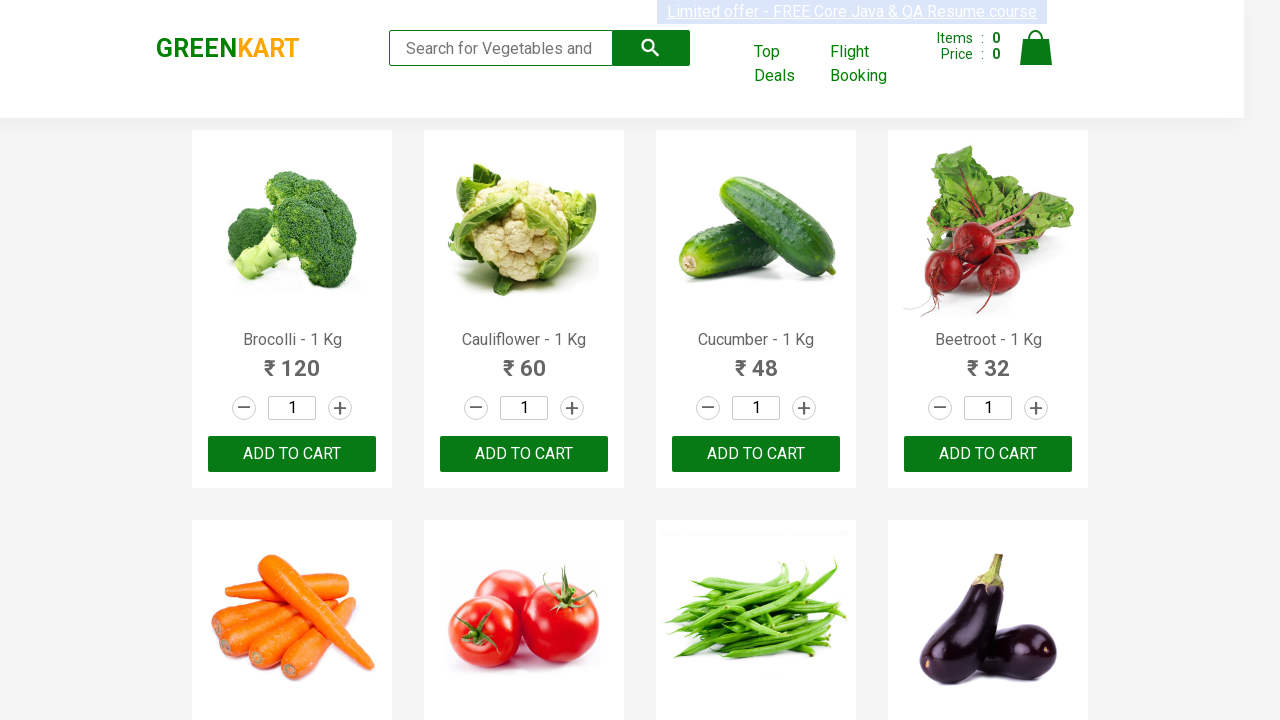

Clicked ADD TO CART button for Cucumber product at (756, 454) on xpath=//button[text()='ADD TO CART'] >> nth=2
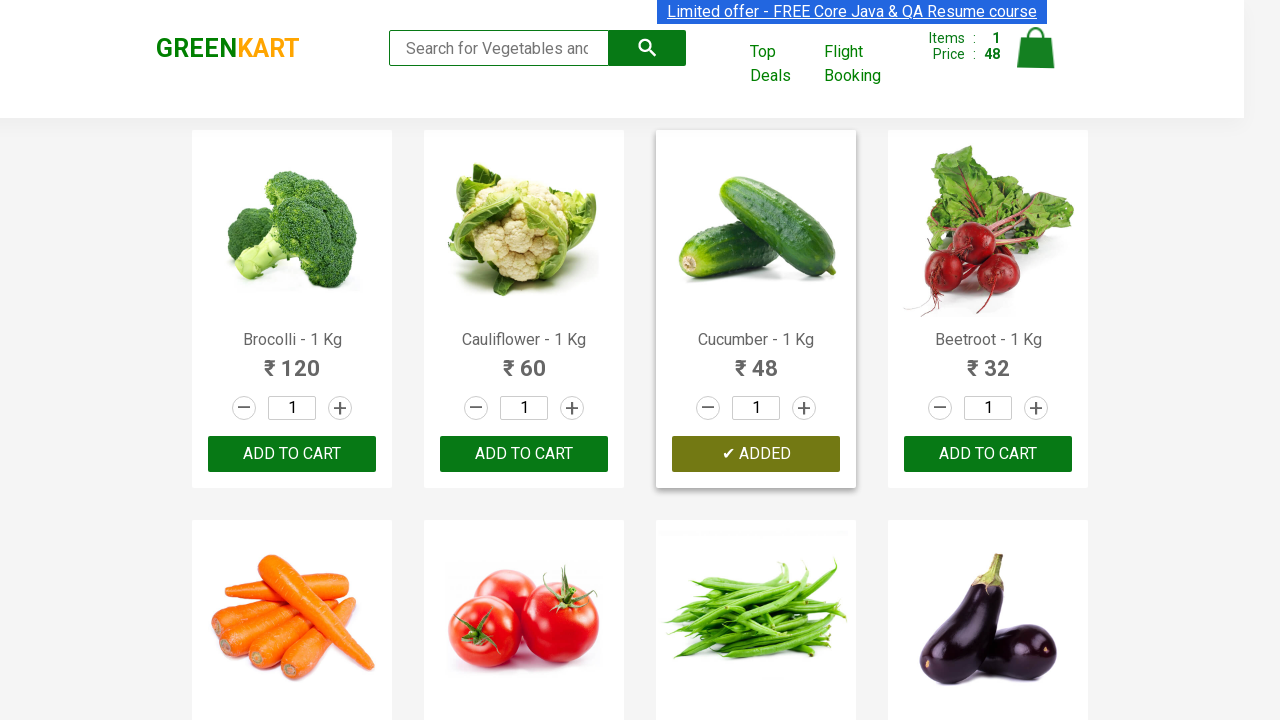

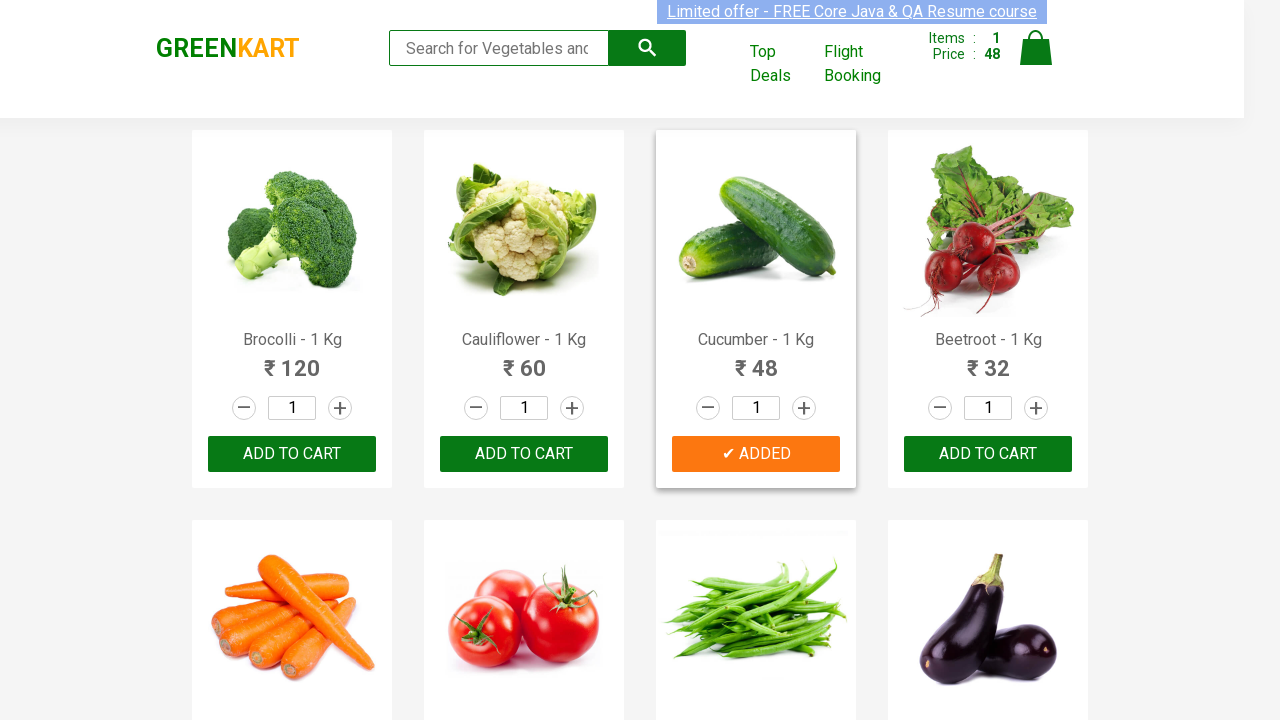